Tests the browser back button functionality with todo filters

Starting URL: https://demo.playwright.dev/todomvc

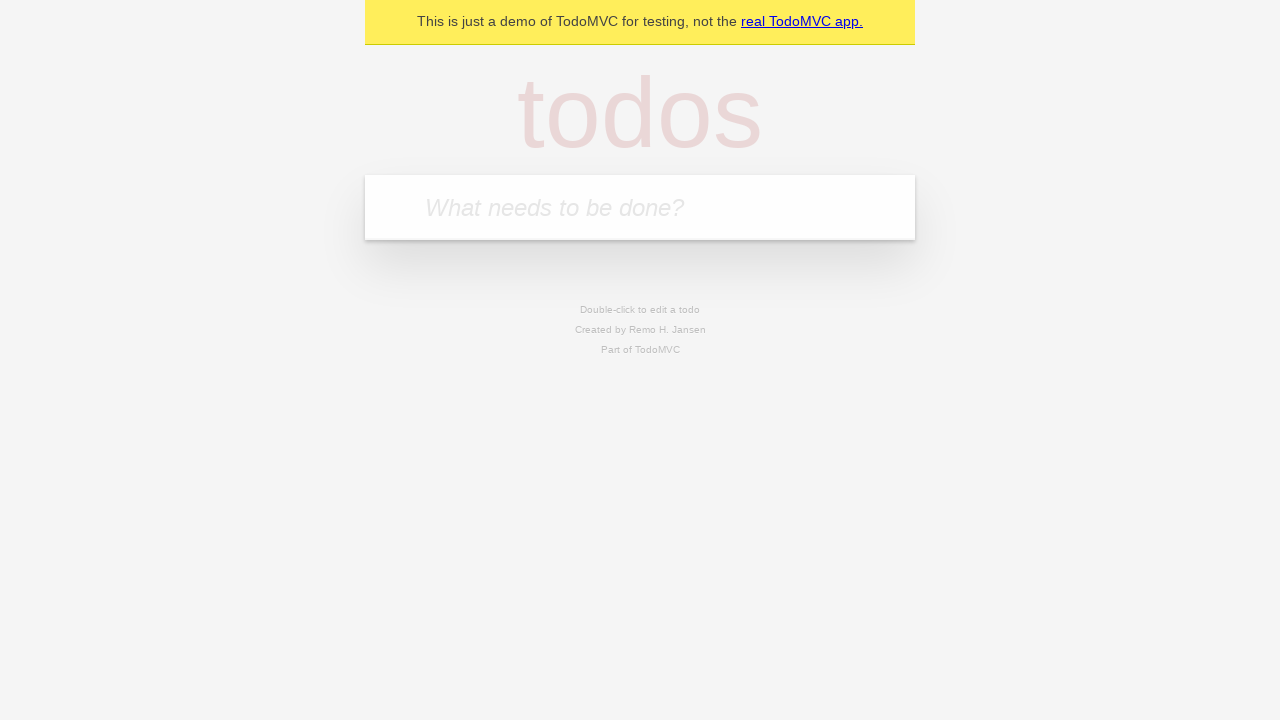

Filled todo input with 'buy some cheese' on internal:attr=[placeholder="What needs to be done?"i]
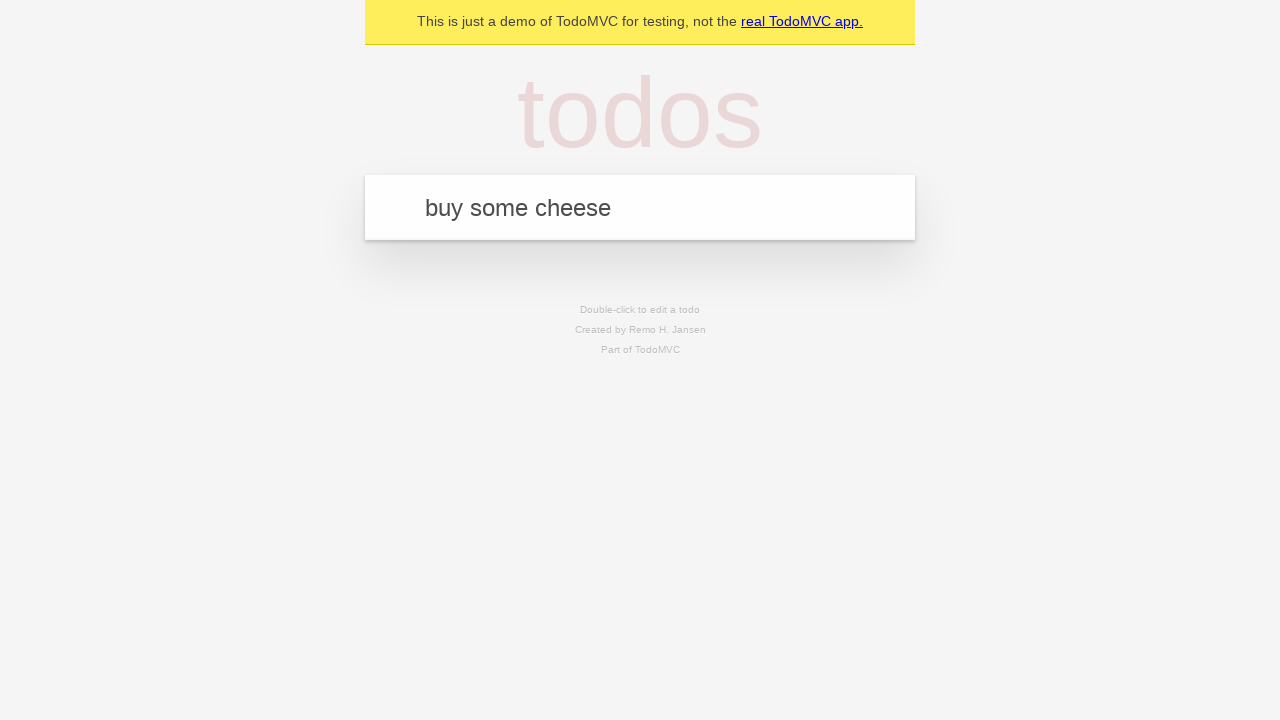

Pressed Enter to create todo 'buy some cheese' on internal:attr=[placeholder="What needs to be done?"i]
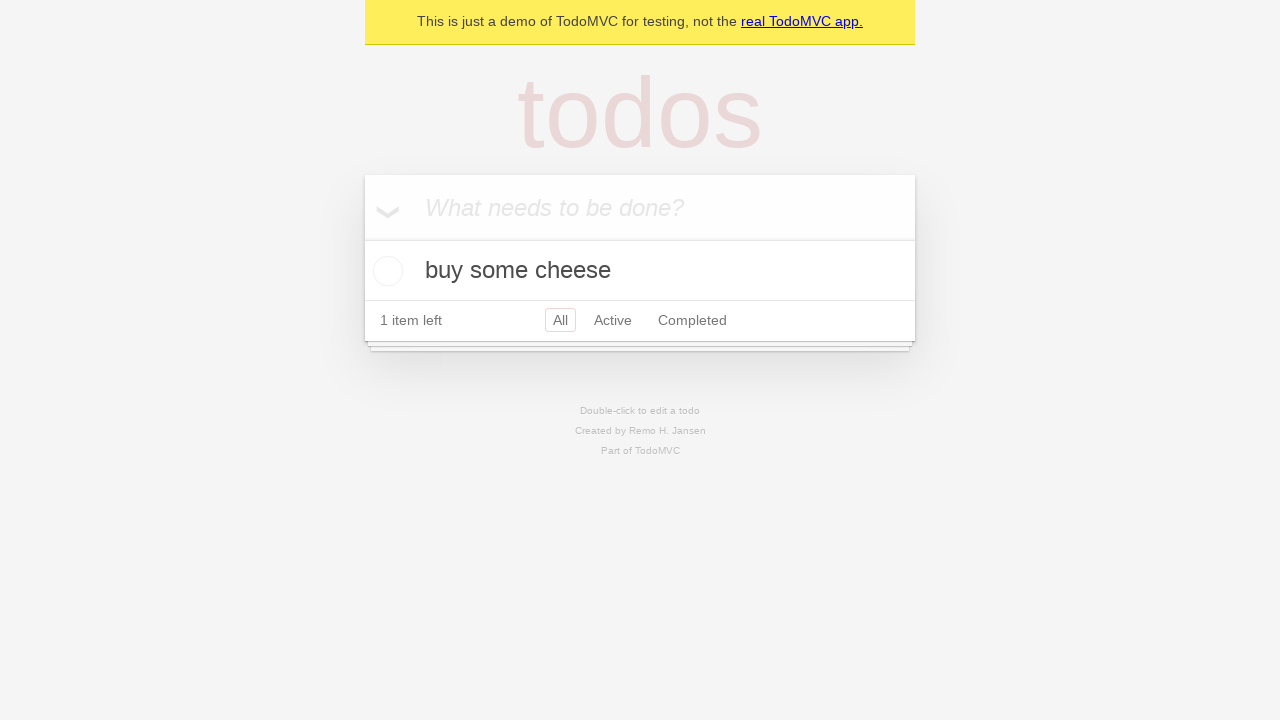

Filled todo input with 'feed the cat' on internal:attr=[placeholder="What needs to be done?"i]
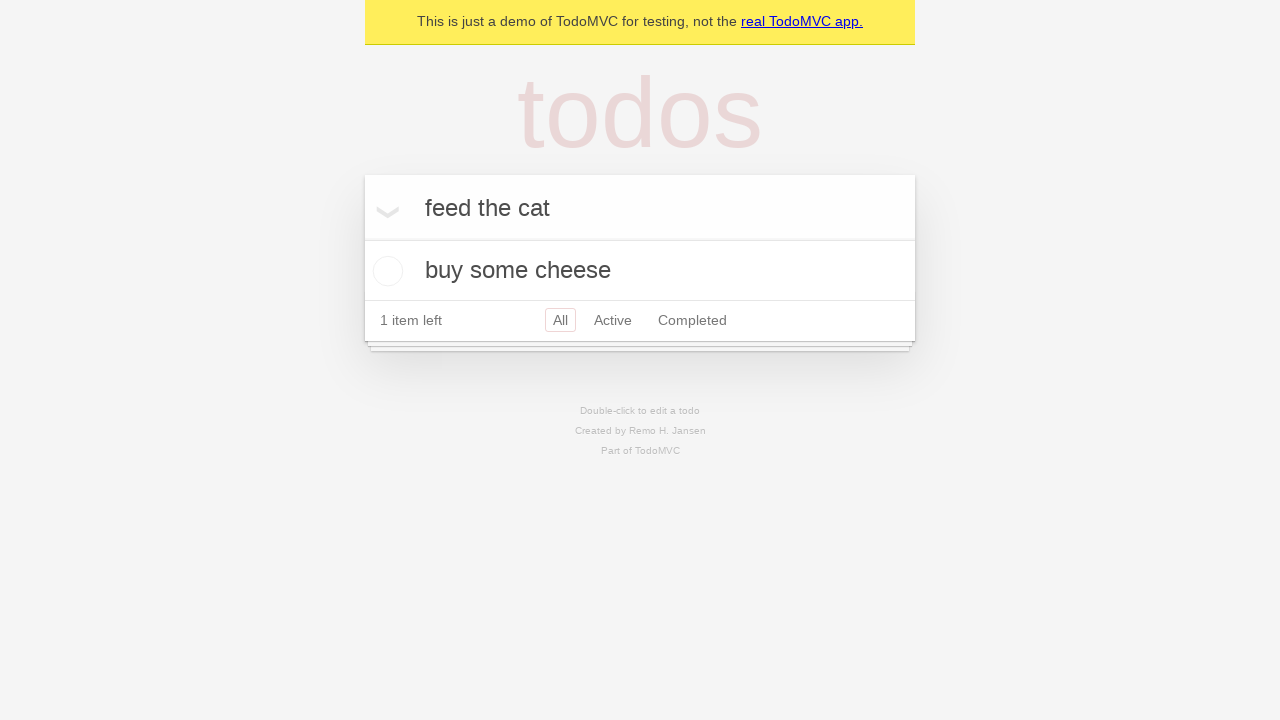

Pressed Enter to create todo 'feed the cat' on internal:attr=[placeholder="What needs to be done?"i]
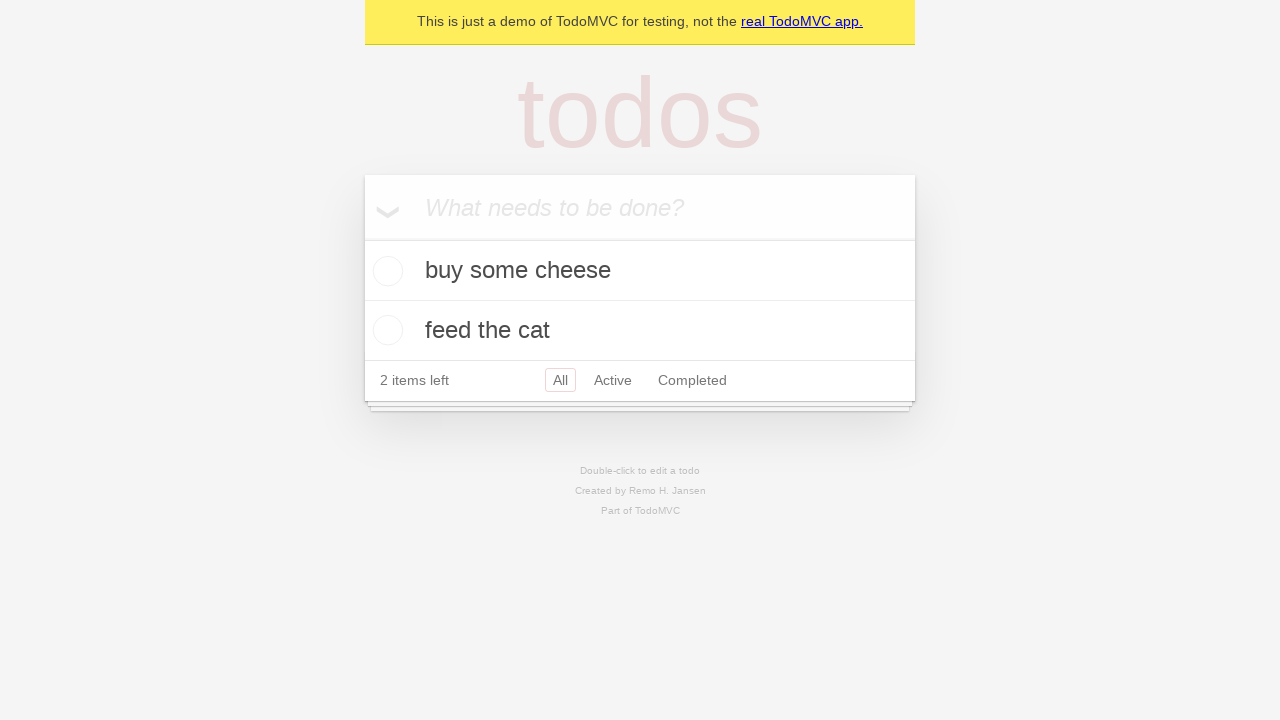

Filled todo input with 'book a doctors appointment' on internal:attr=[placeholder="What needs to be done?"i]
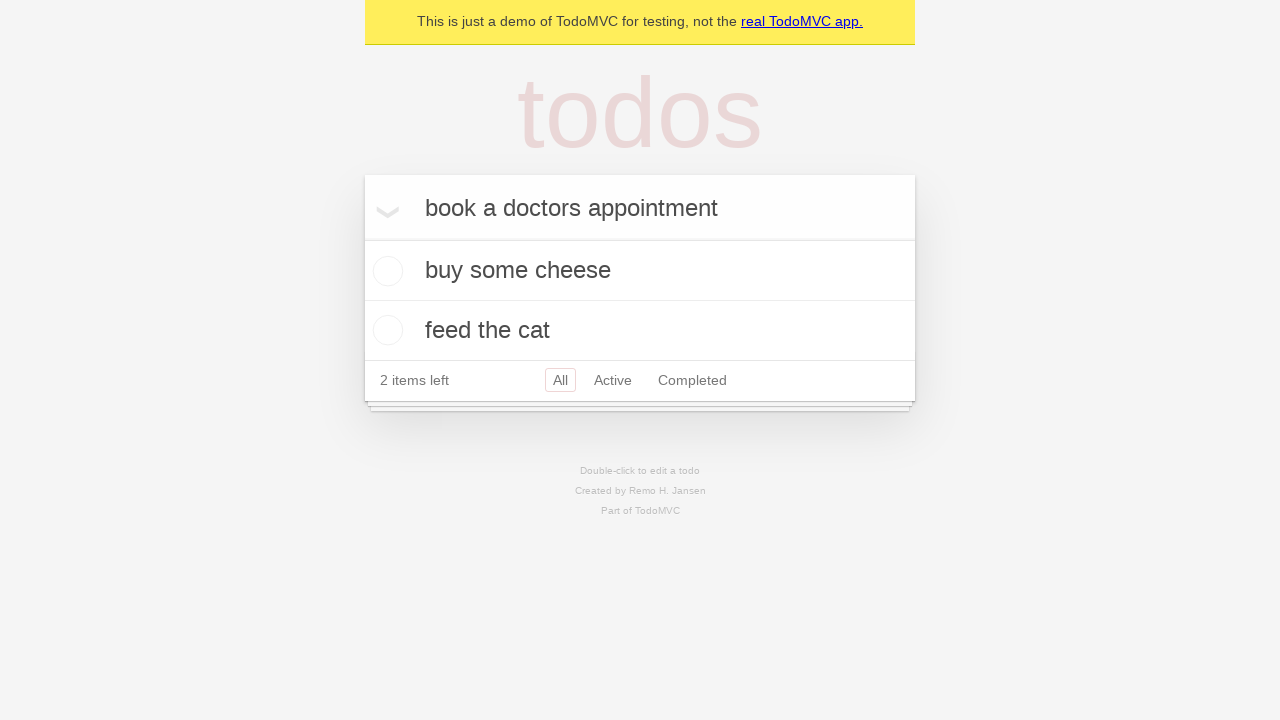

Pressed Enter to create todo 'book a doctors appointment' on internal:attr=[placeholder="What needs to be done?"i]
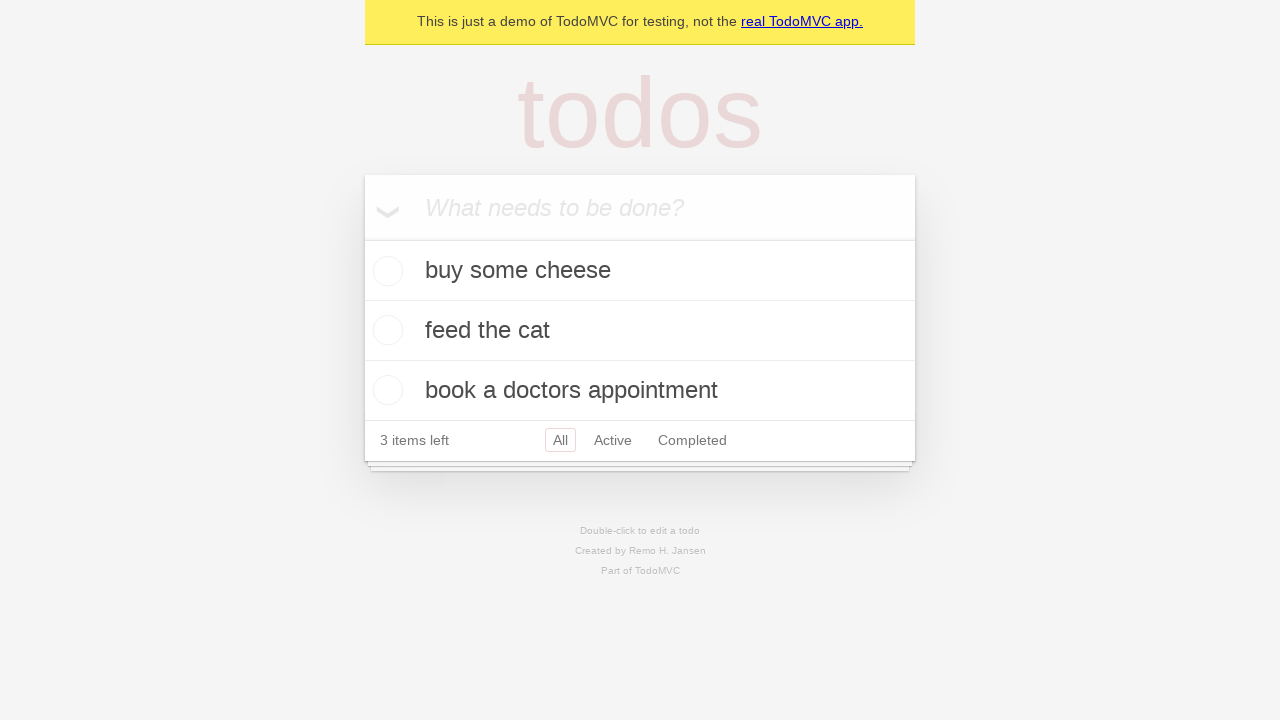

Checked second todo item at (385, 330) on internal:testid=[data-testid="todo-item"s] >> nth=1 >> internal:role=checkbox
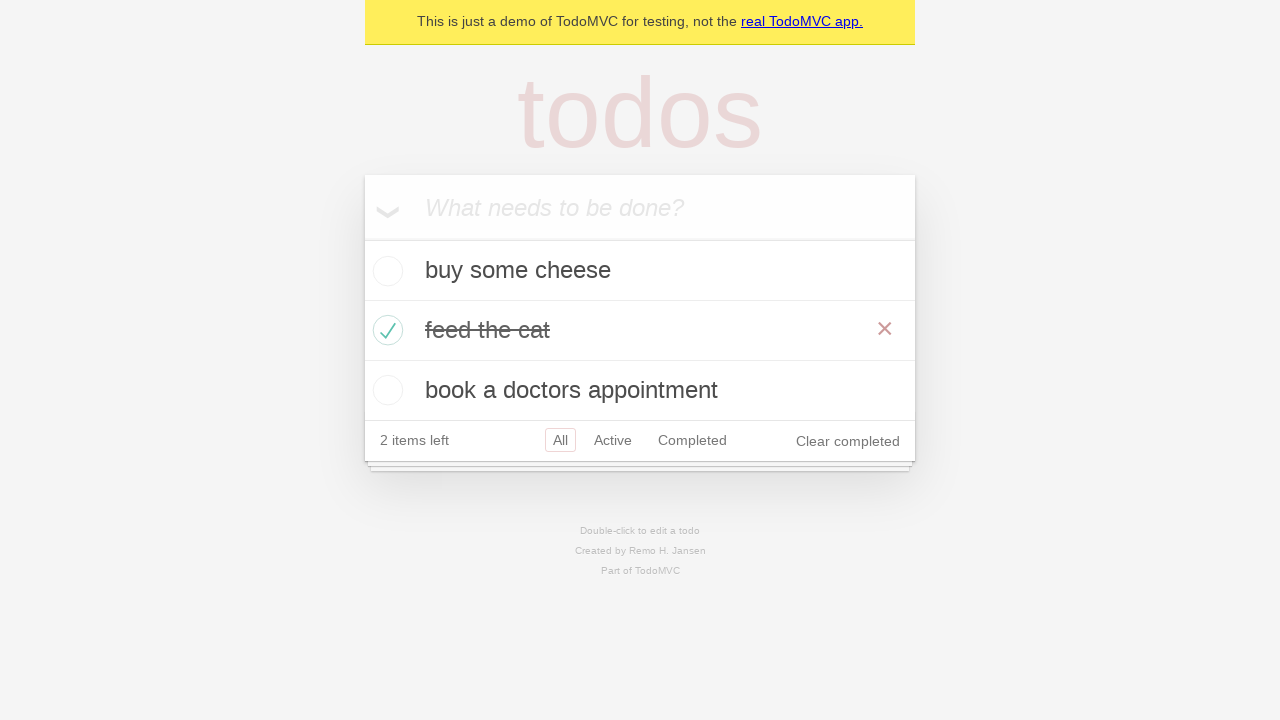

Clicked 'All' filter at (560, 440) on internal:role=link[name="All"i]
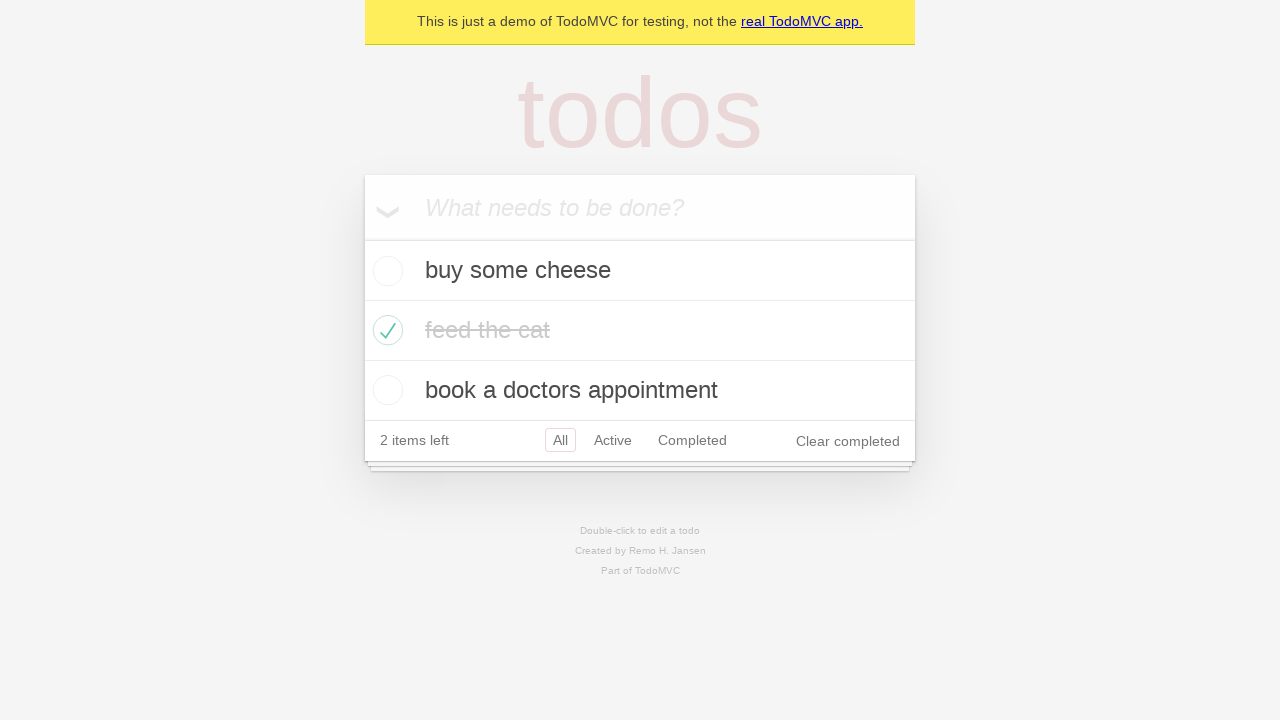

Clicked 'Active' filter at (613, 440) on internal:role=link[name="Active"i]
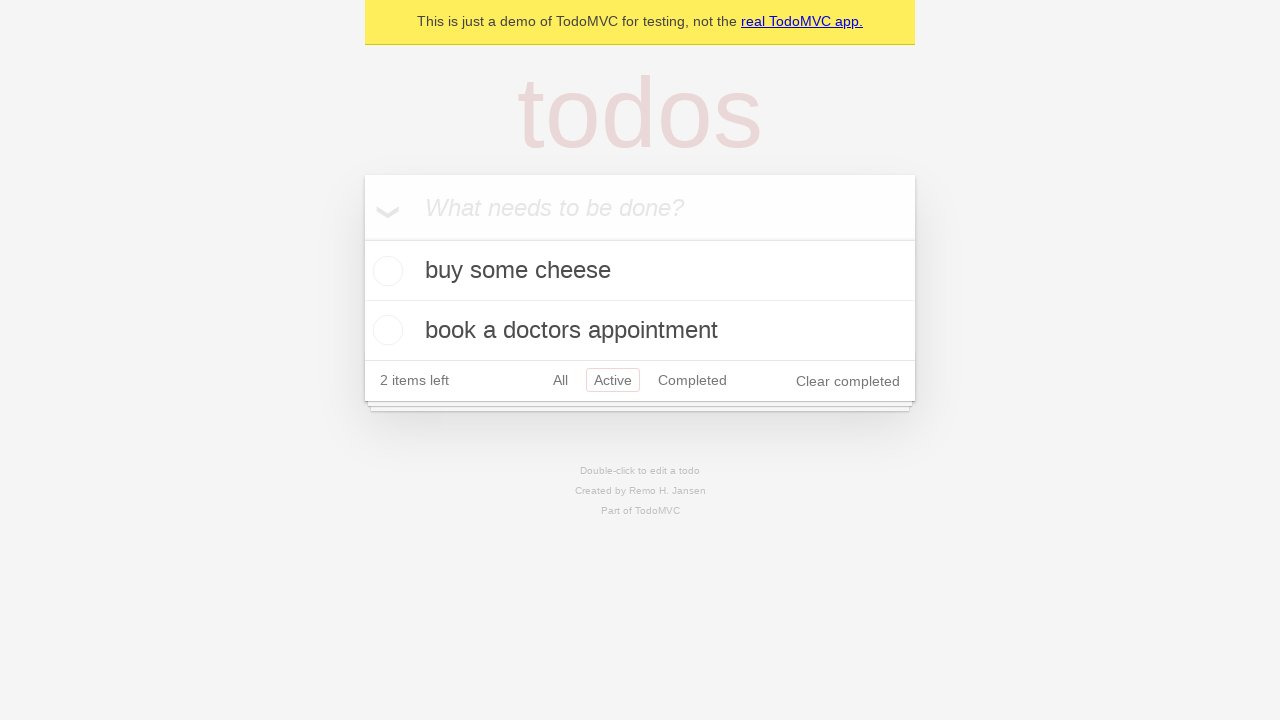

Clicked 'Completed' filter at (692, 380) on internal:role=link[name="Completed"i]
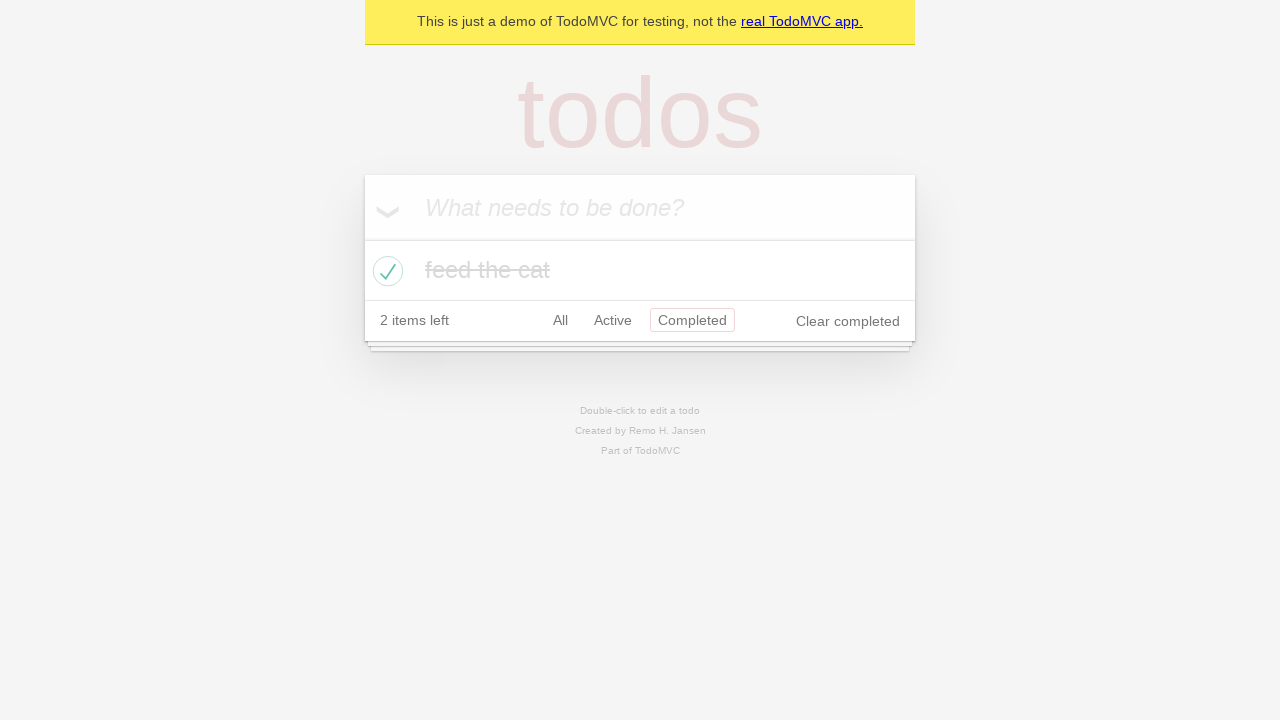

Navigated back using browser back button (from Completed to Active filter)
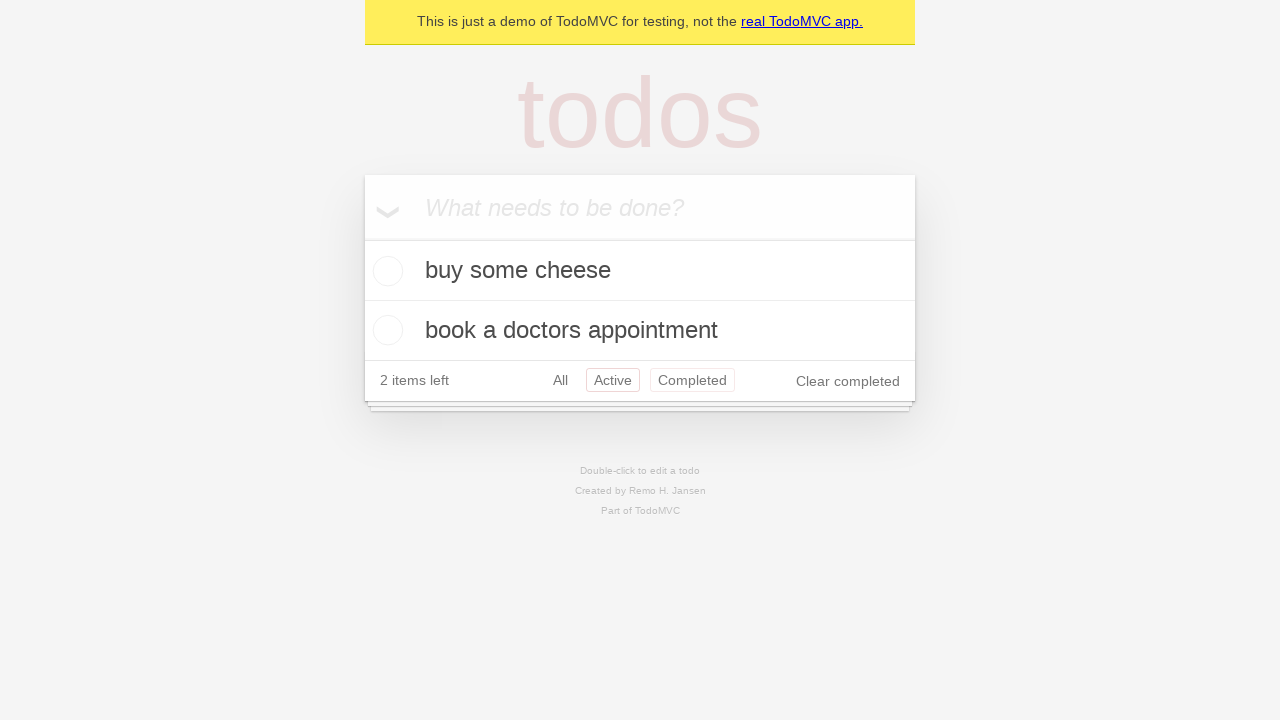

Navigated back using browser back button (from Active to All filter)
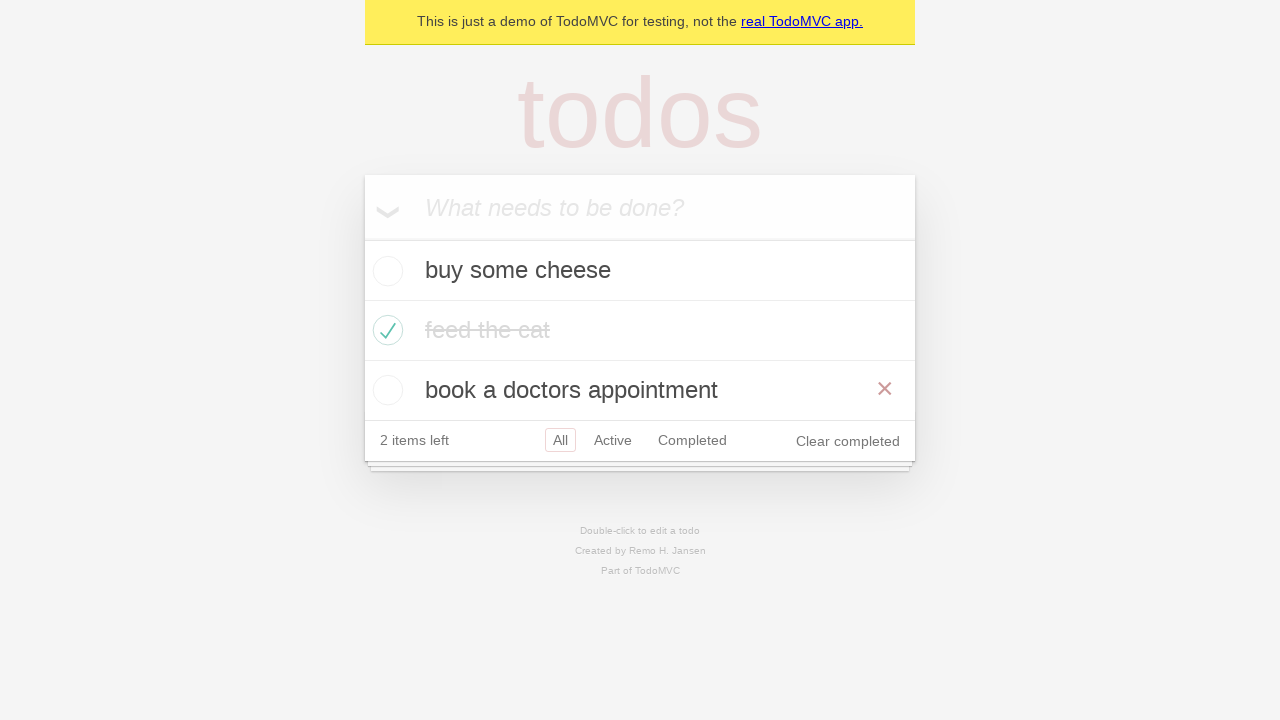

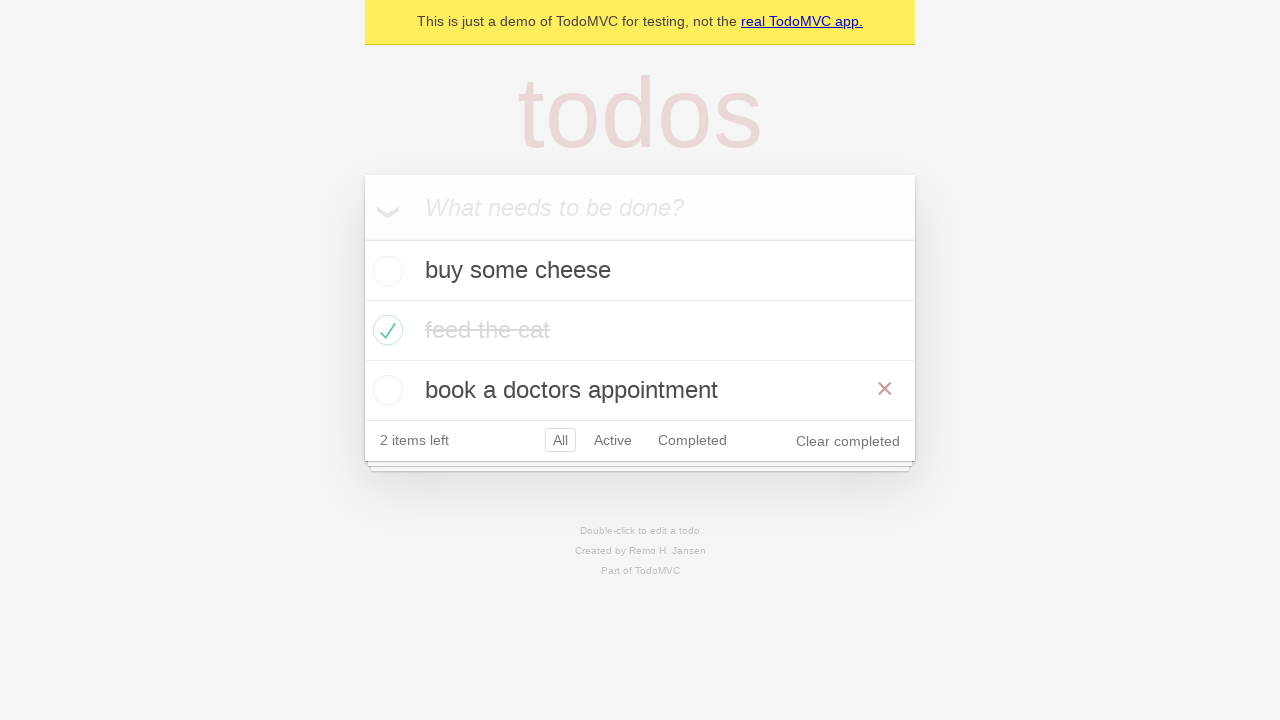